Navigates to AlgoExpert questions page and verifies that question containers are loaded and displayed on the page.

Starting URL: https://www.algoexpert.io/questions

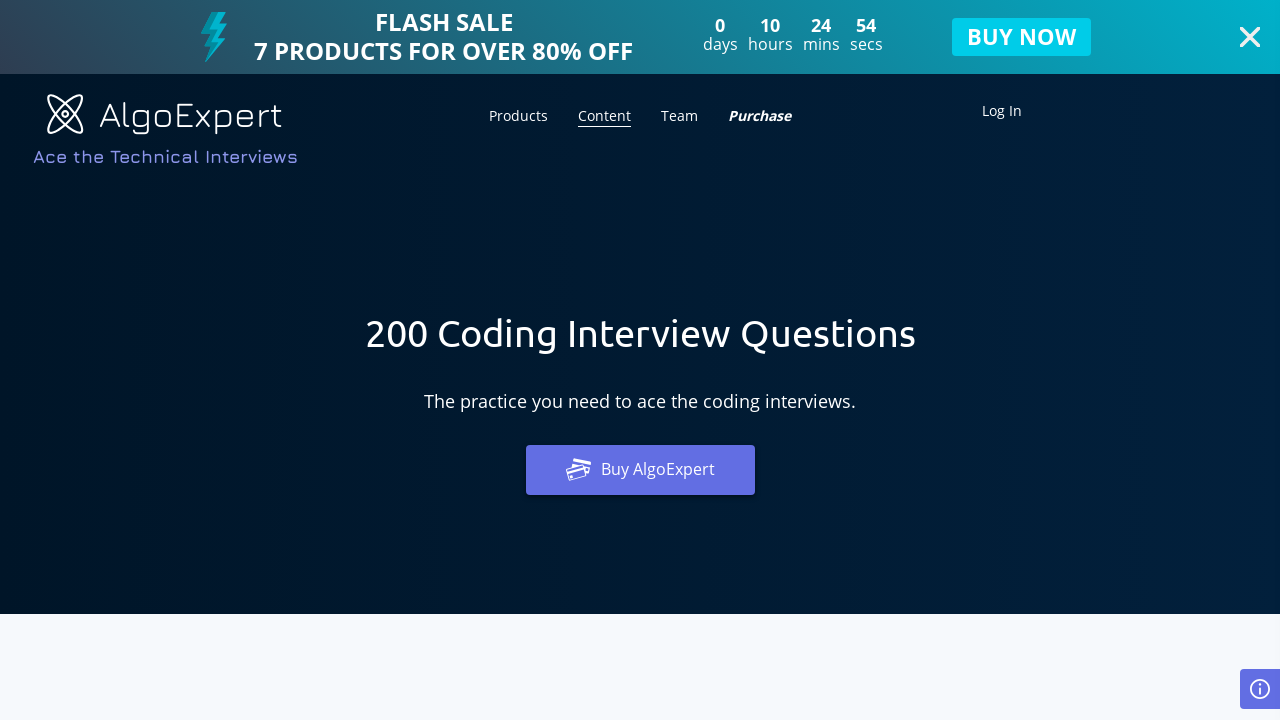

Waited for question columns container to load
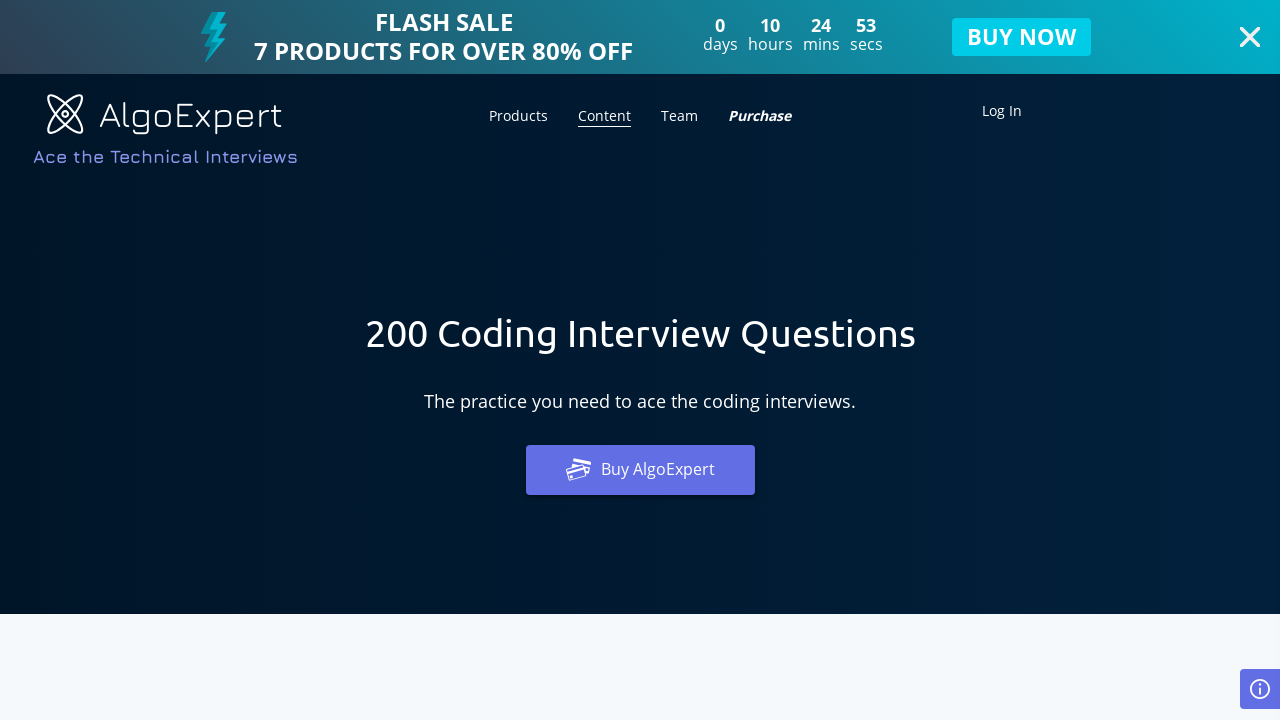

Verified question containers are loaded and displayed on page
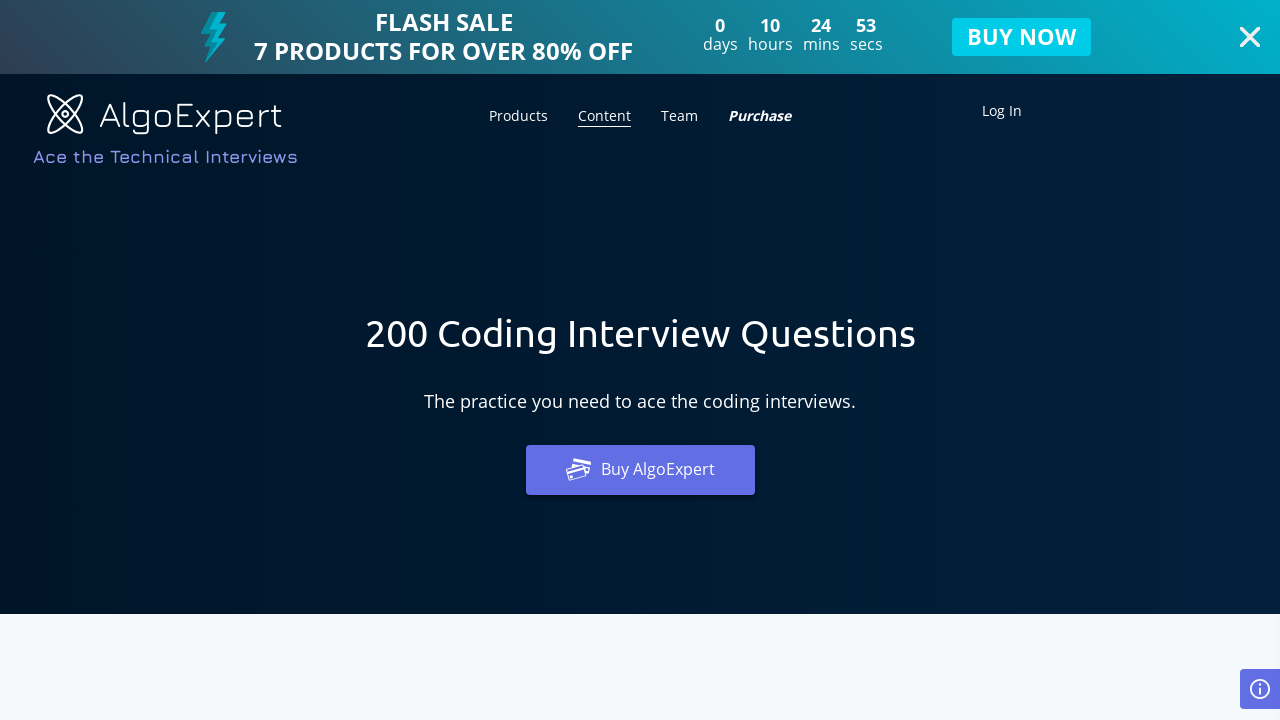

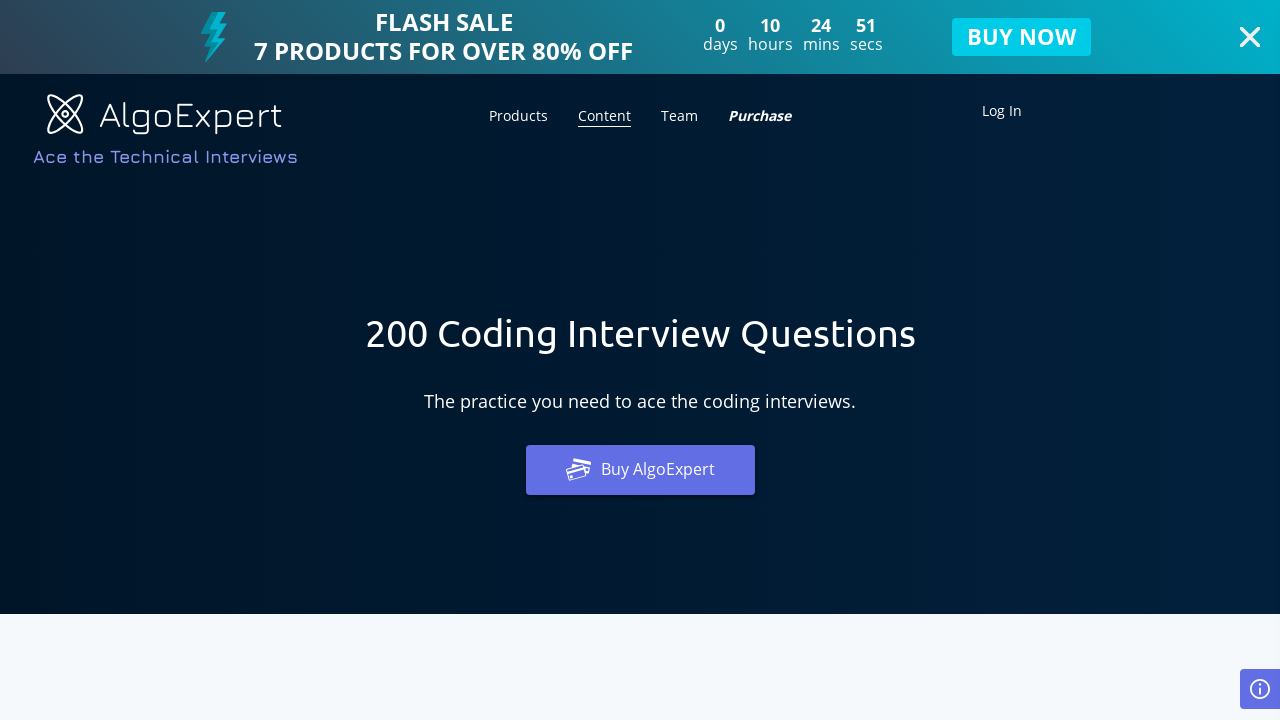